Tests drag-and-drop functionality by dragging an element onto a drop target and verifying the drop was successful

Starting URL: https://atidcollege.co.il/Xamples/ex_actions.html

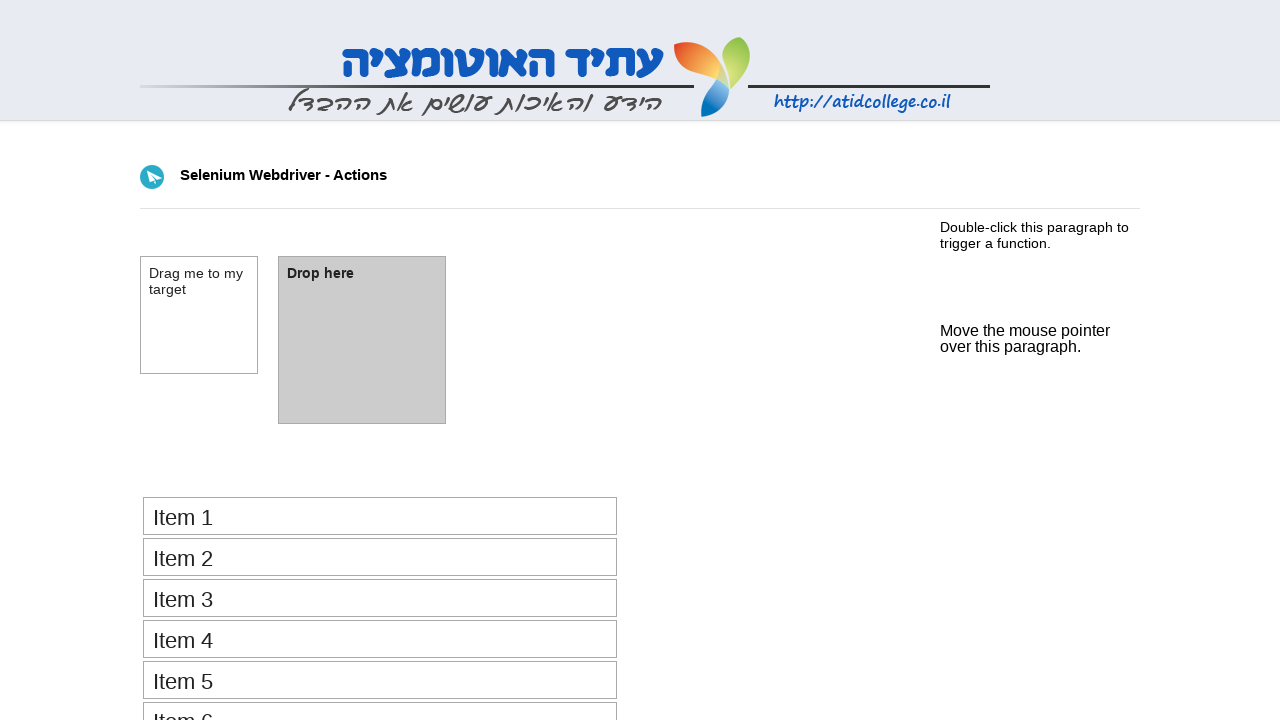

Navigated to drag-and-drop test page
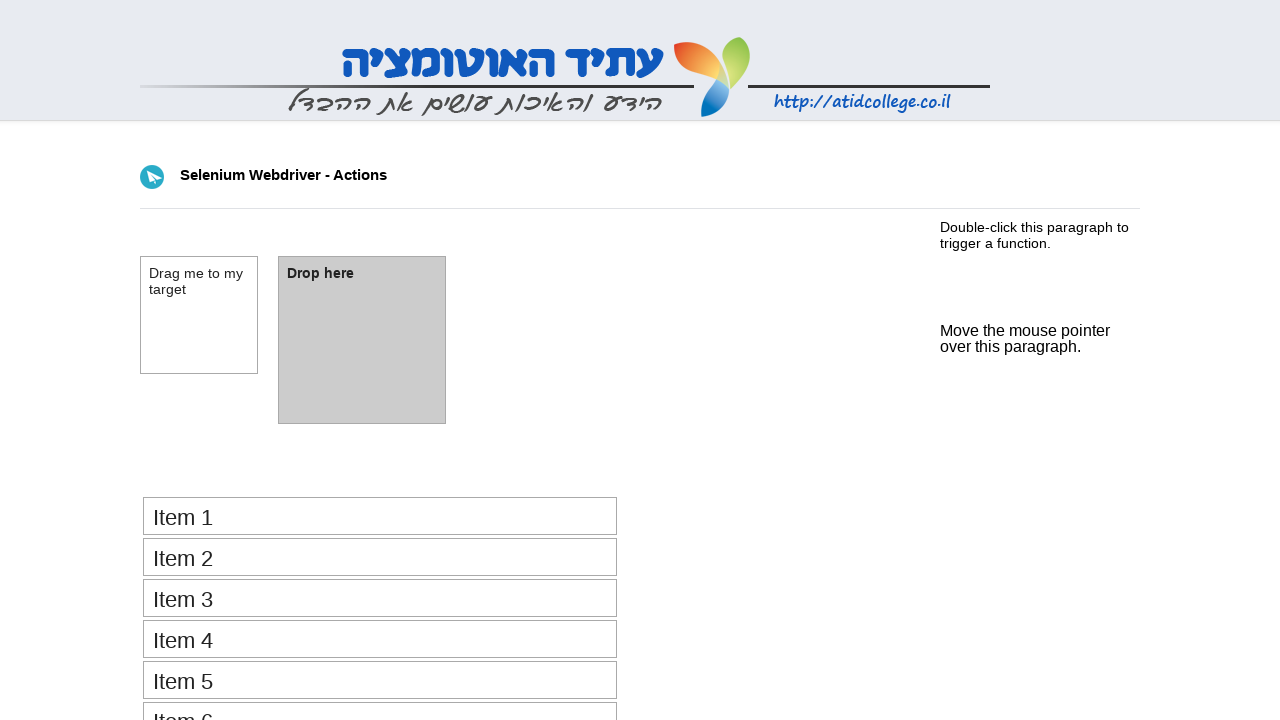

Located draggable element
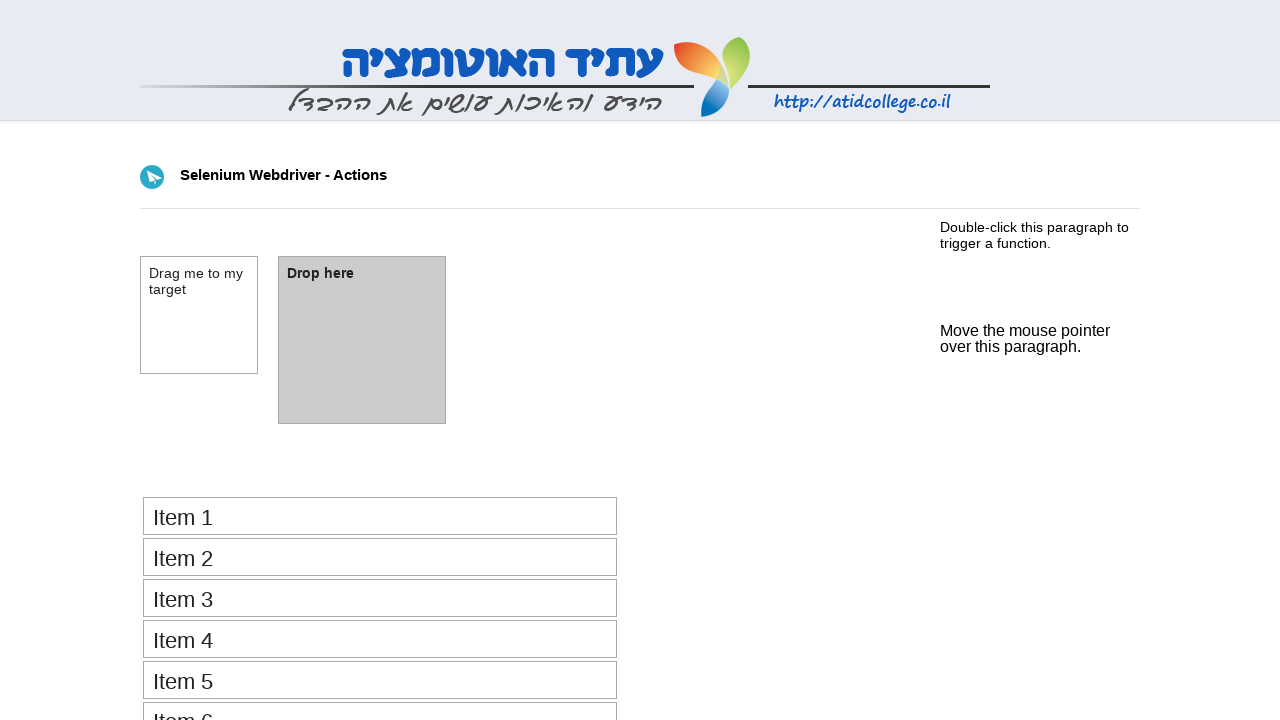

Located droppable element
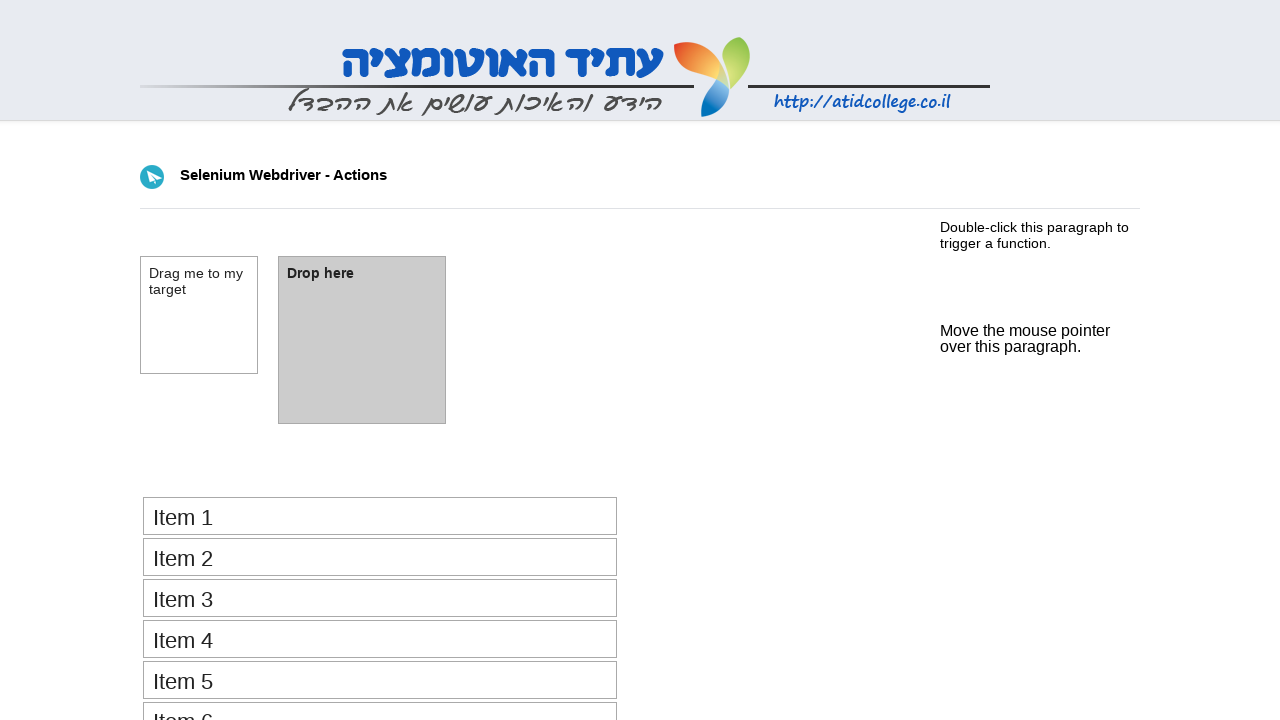

Dragged element onto drop target at (362, 340)
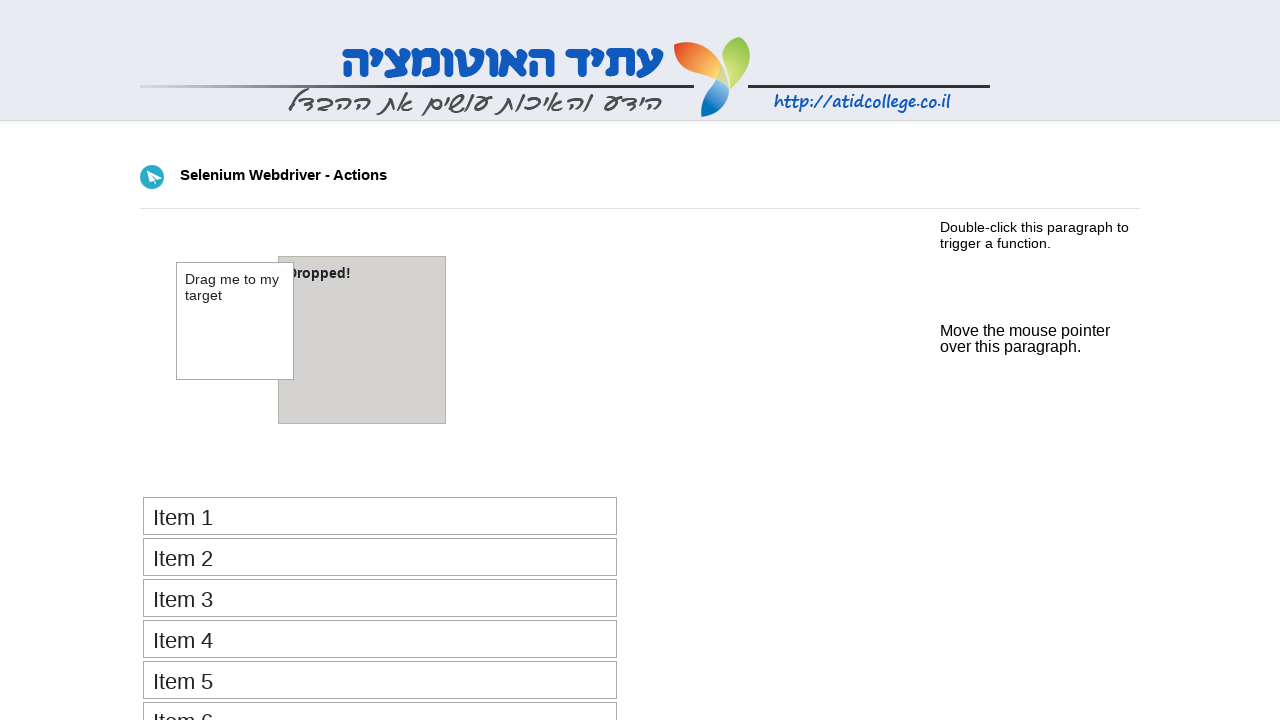

Located dropped text element
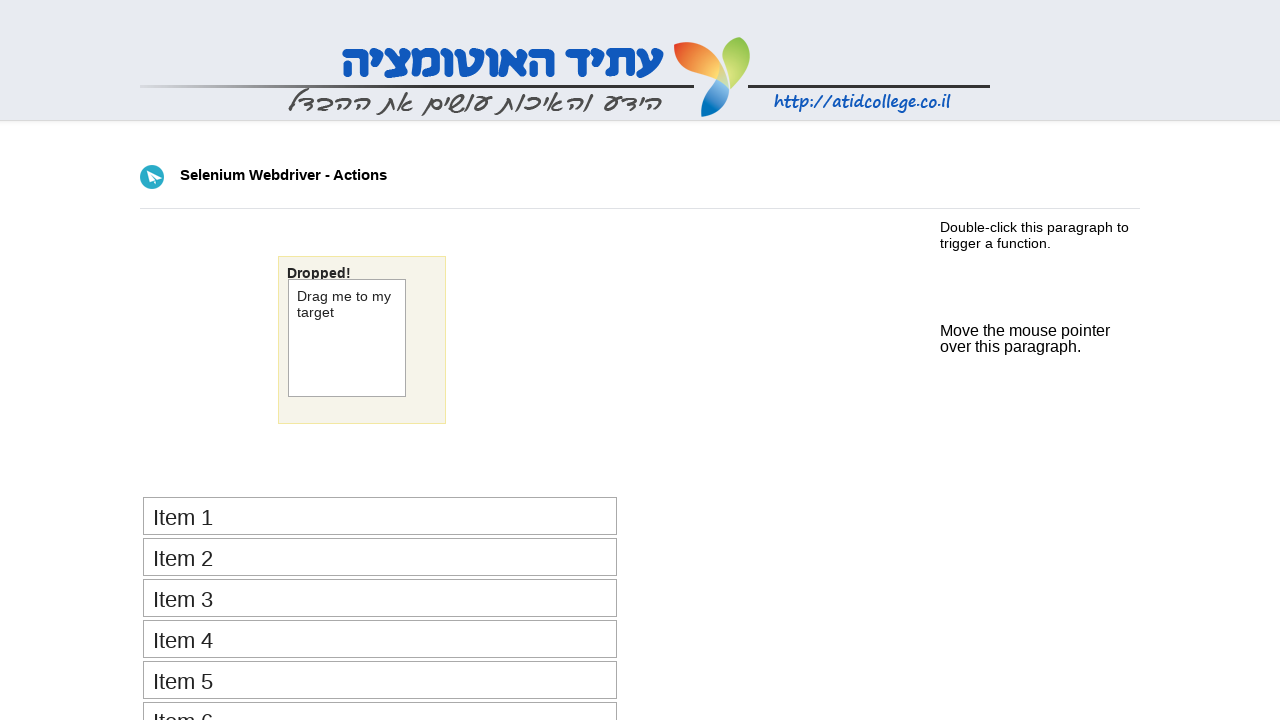

Verified drop was successful - text is now visible
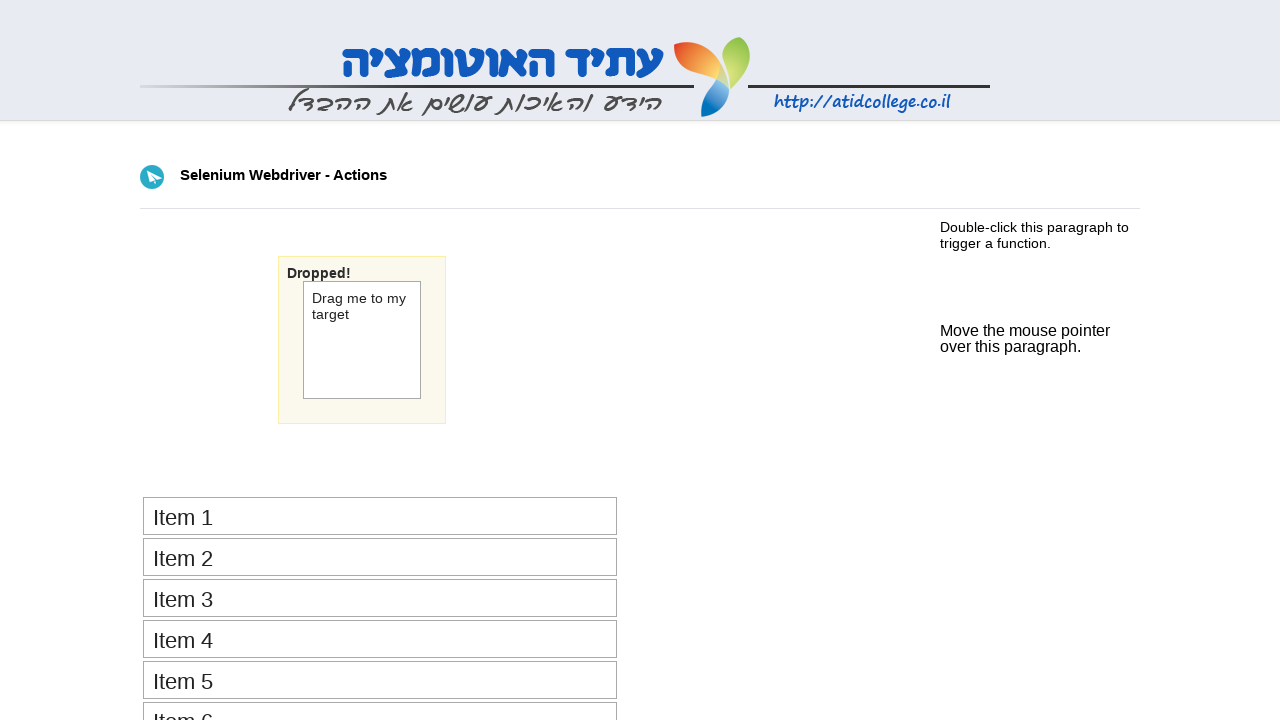

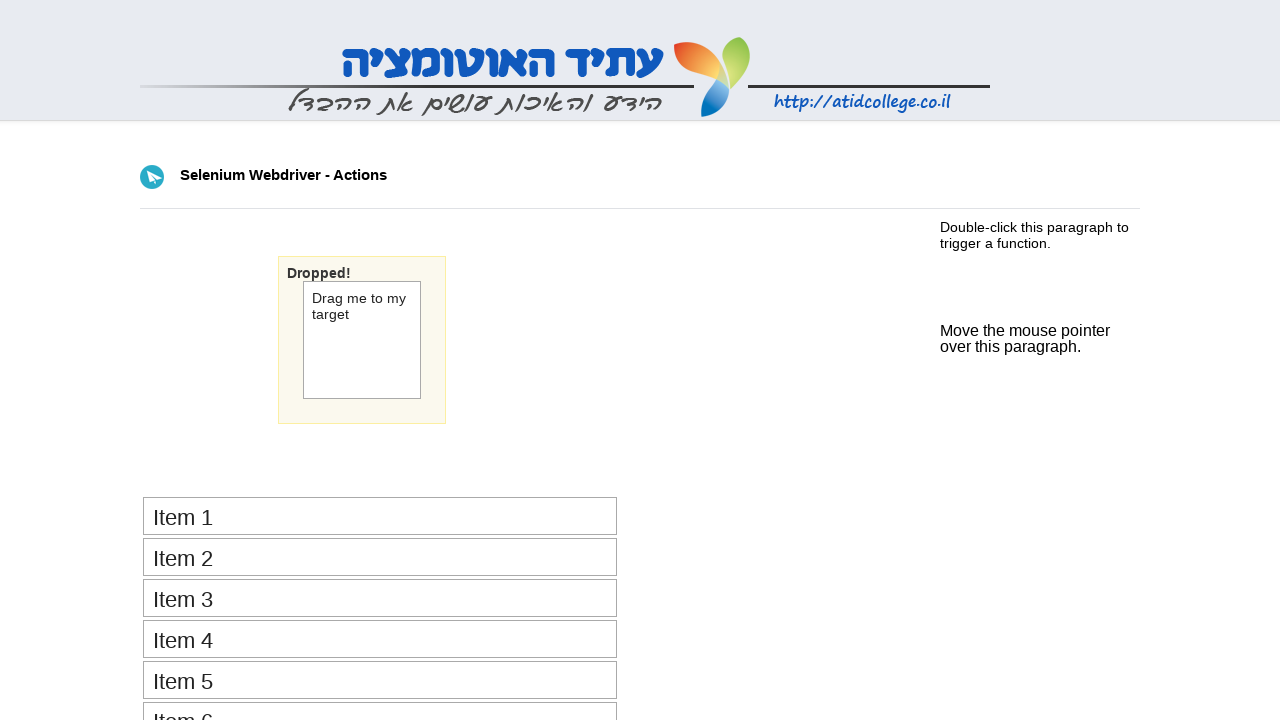